Tests checkbox functionality by checking the first checkbox and unchecking the second checkbox on a test page

Starting URL: https://the-internet.herokuapp.com/checkboxes

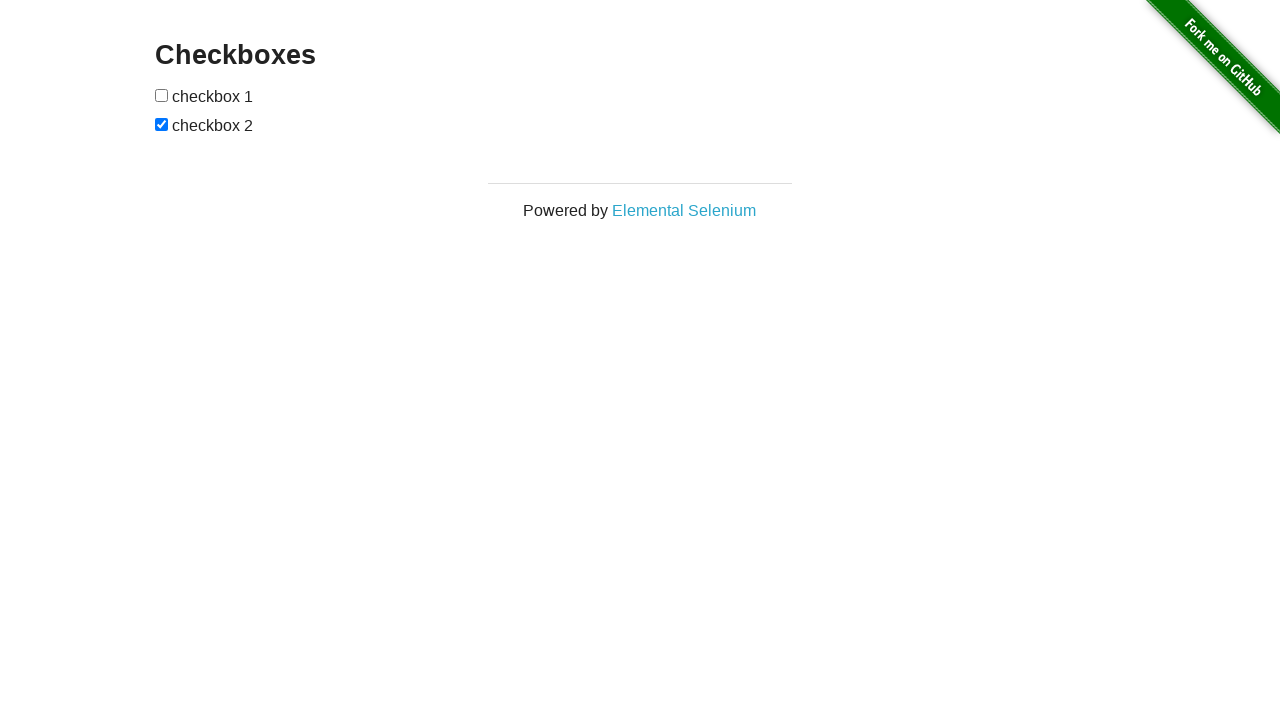

Checked the first checkbox at (162, 95) on xpath=//form[@id='checkboxes']/input[1]
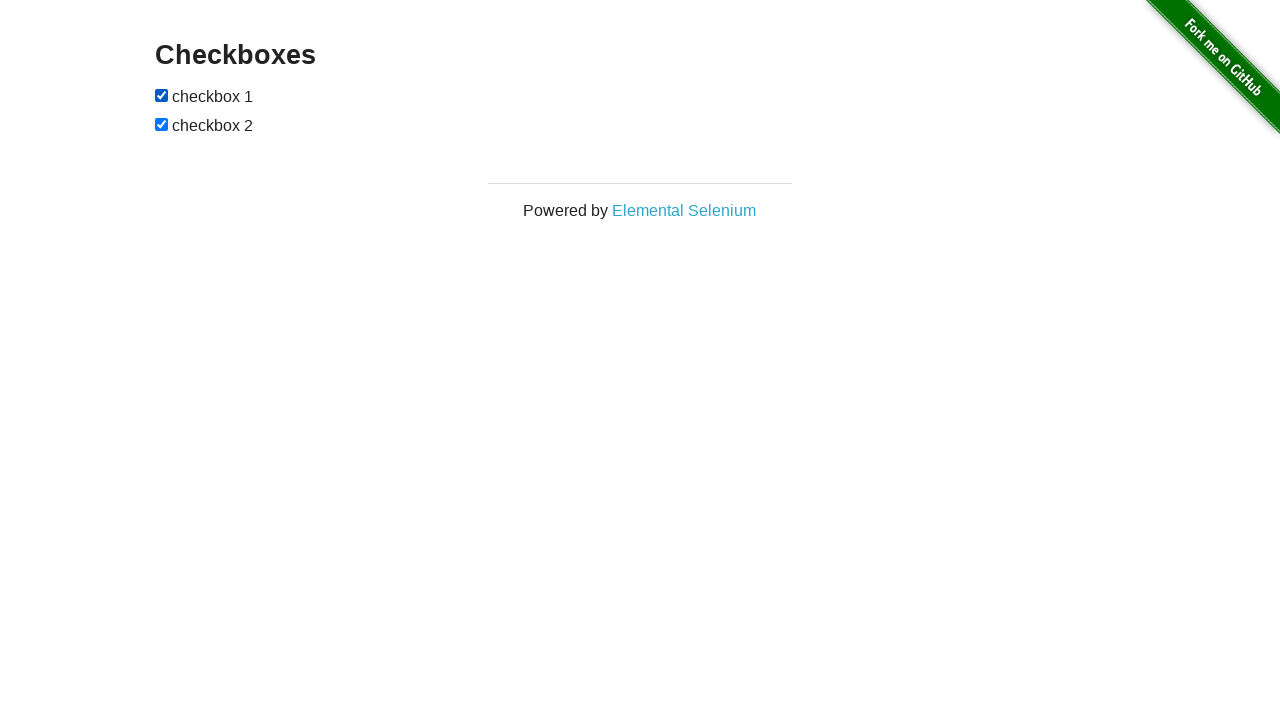

Unchecked the second checkbox at (162, 124) on xpath=//form[@id='checkboxes']/input[2]
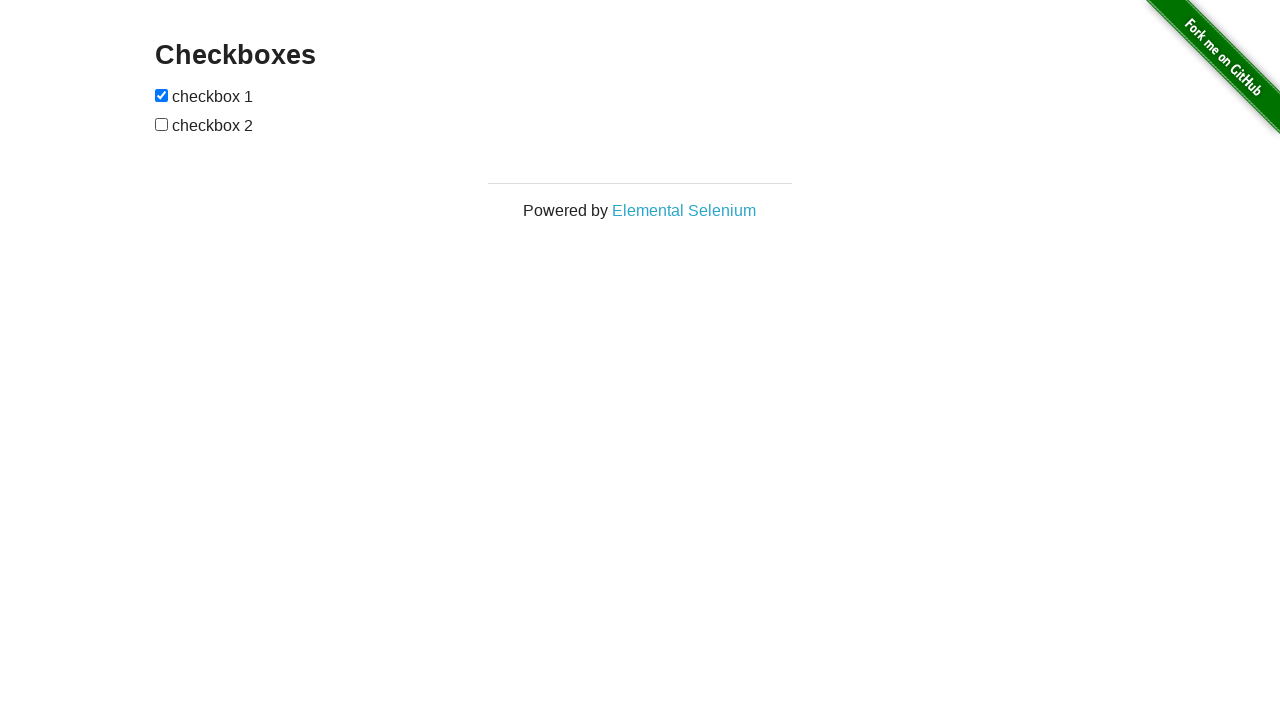

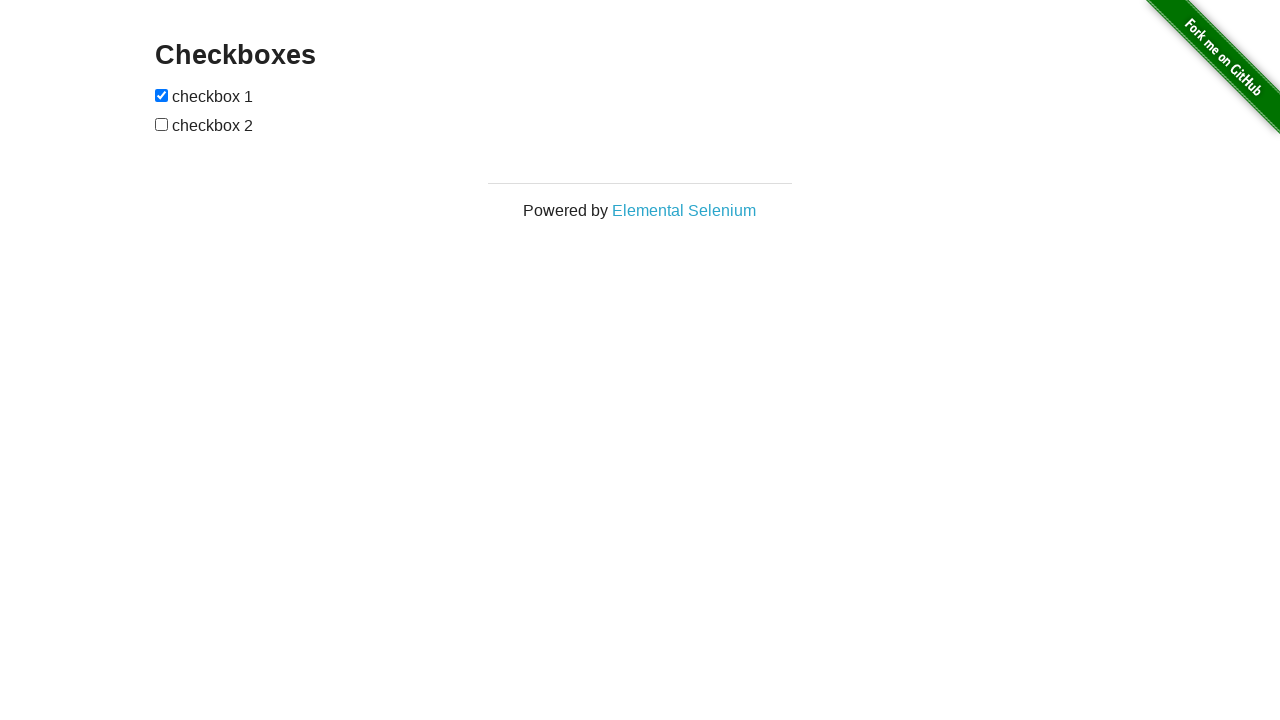